Tests clicking on readonly input field on Selenium web form

Starting URL: https://www.selenium.dev/selenium/web/web-form.html

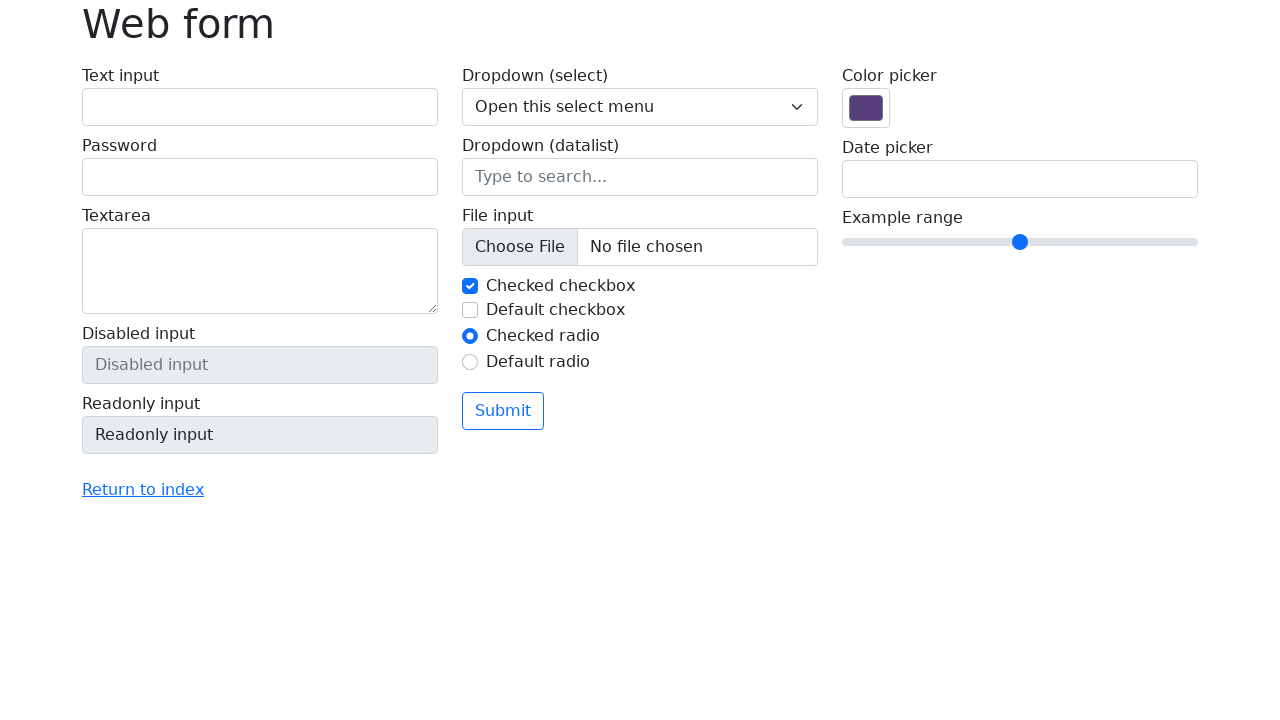

Clicked on readonly input field on Selenium web form at (260, 435) on input[name='my-readonly']
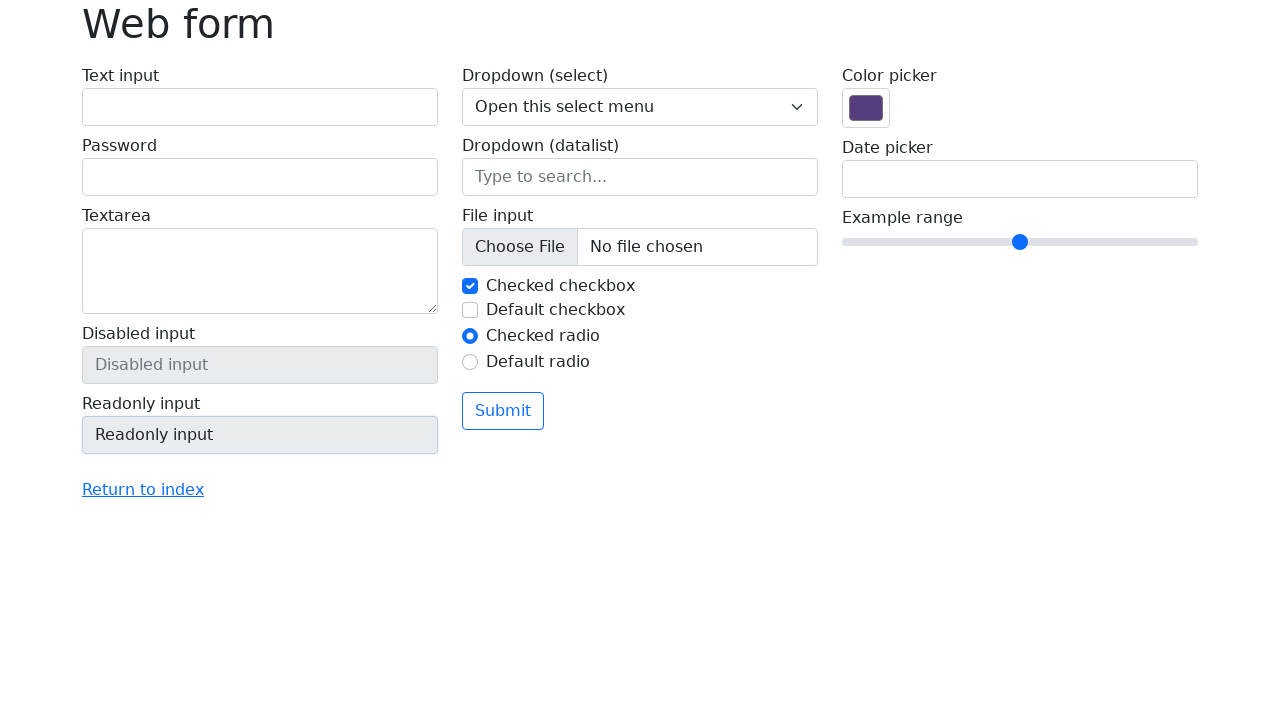

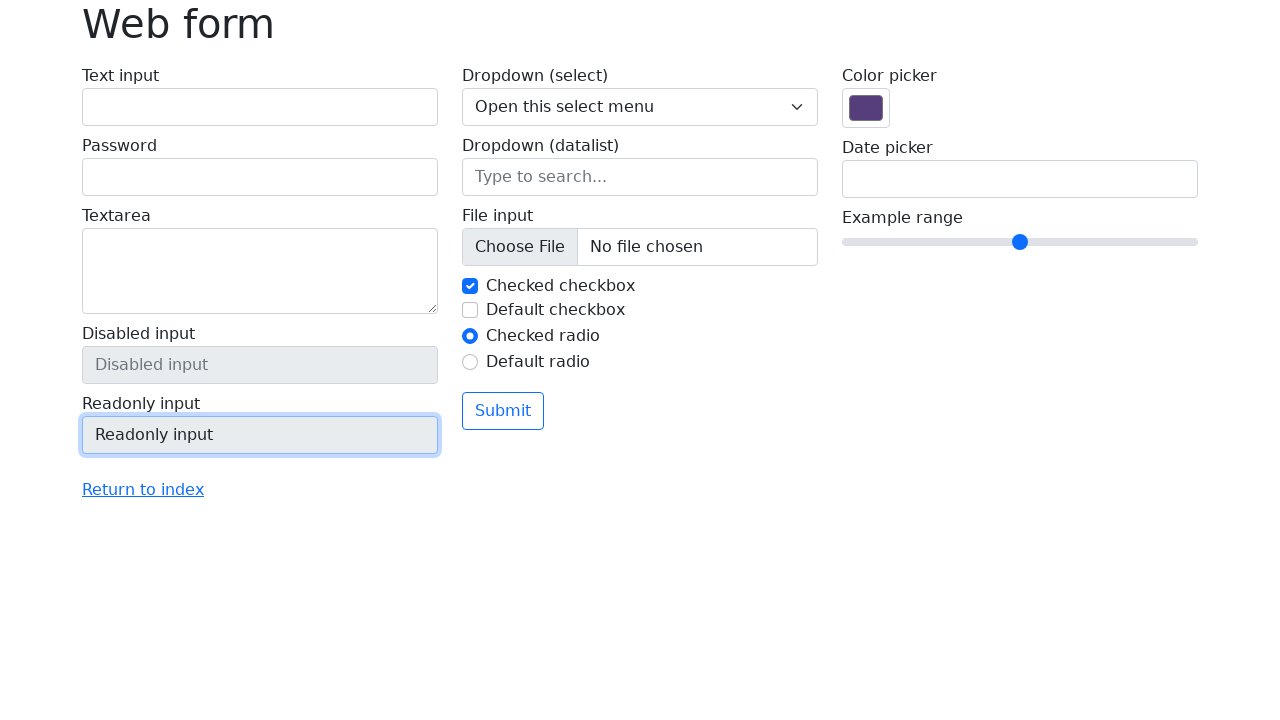